Tests datepicker interaction on a Selenium practice page by clicking on the datepicker element to open the calendar widget.

Starting URL: http://seleniumpractise.blogspot.com/2016/08/how-to-handle-calendar-in-selenium.html

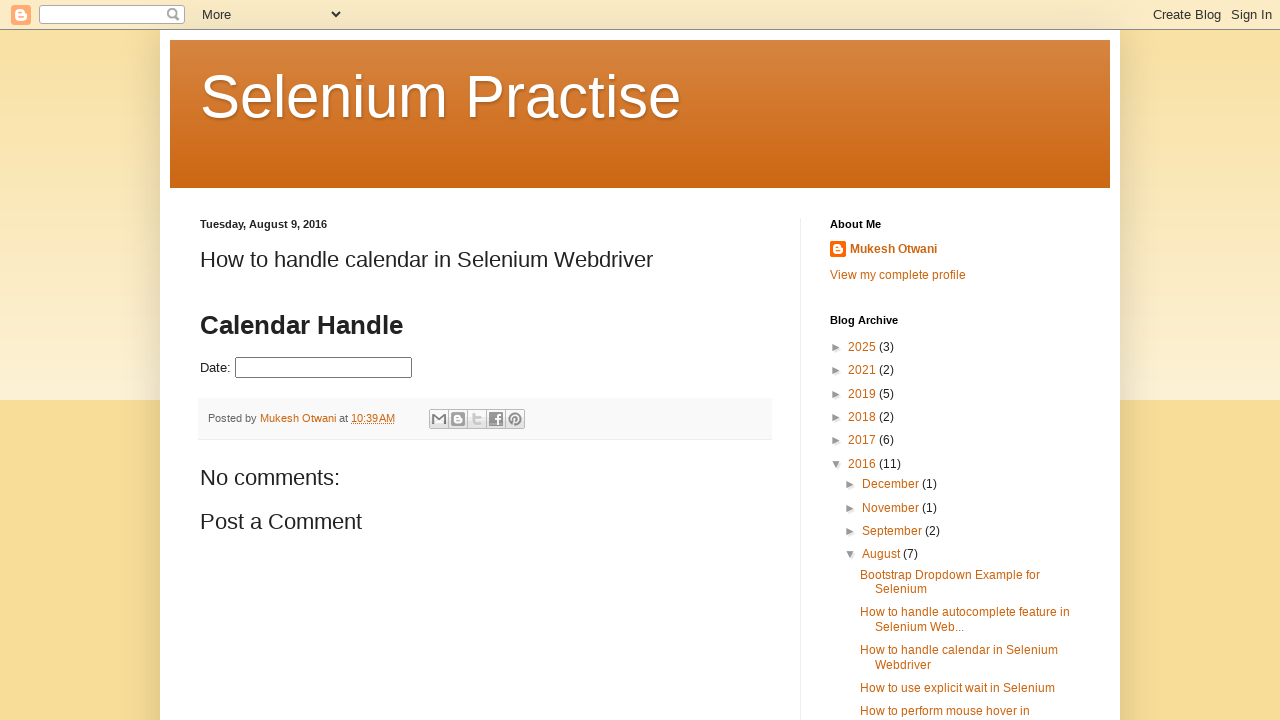

Clicked on the datepicker element to open the calendar widget at (324, 368) on #datepicker
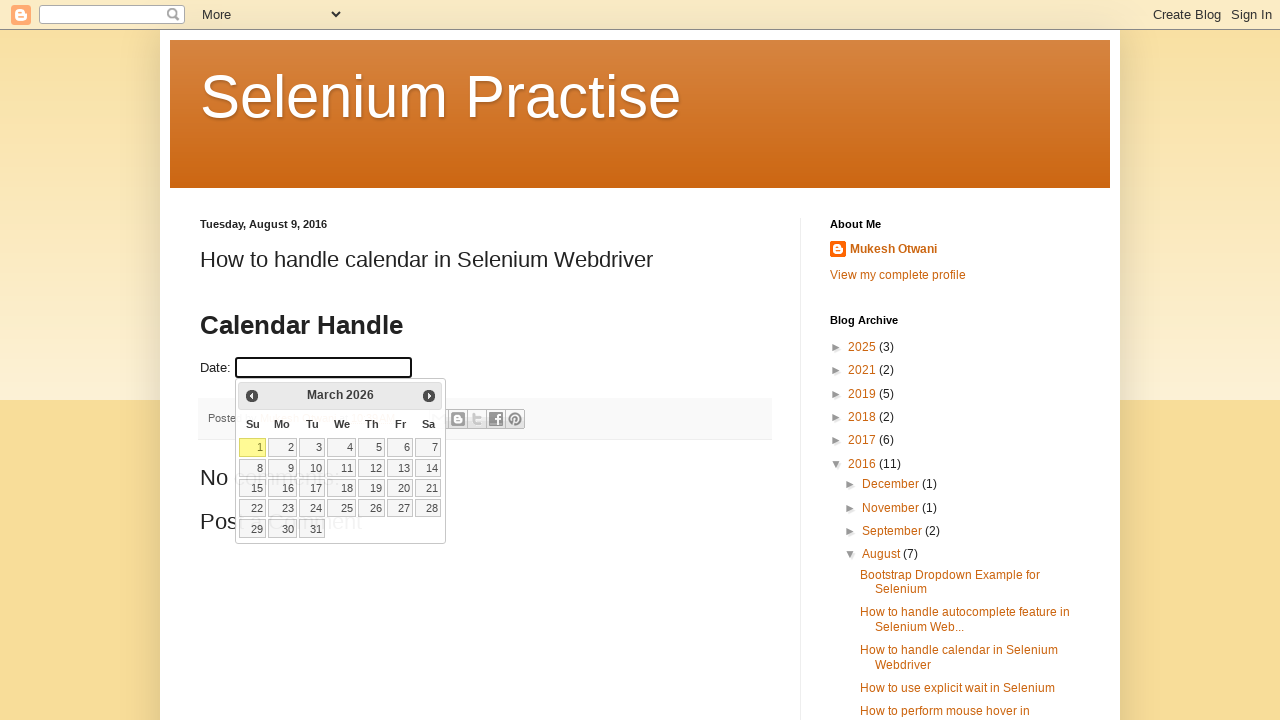

Datepicker calendar widget appeared and became visible
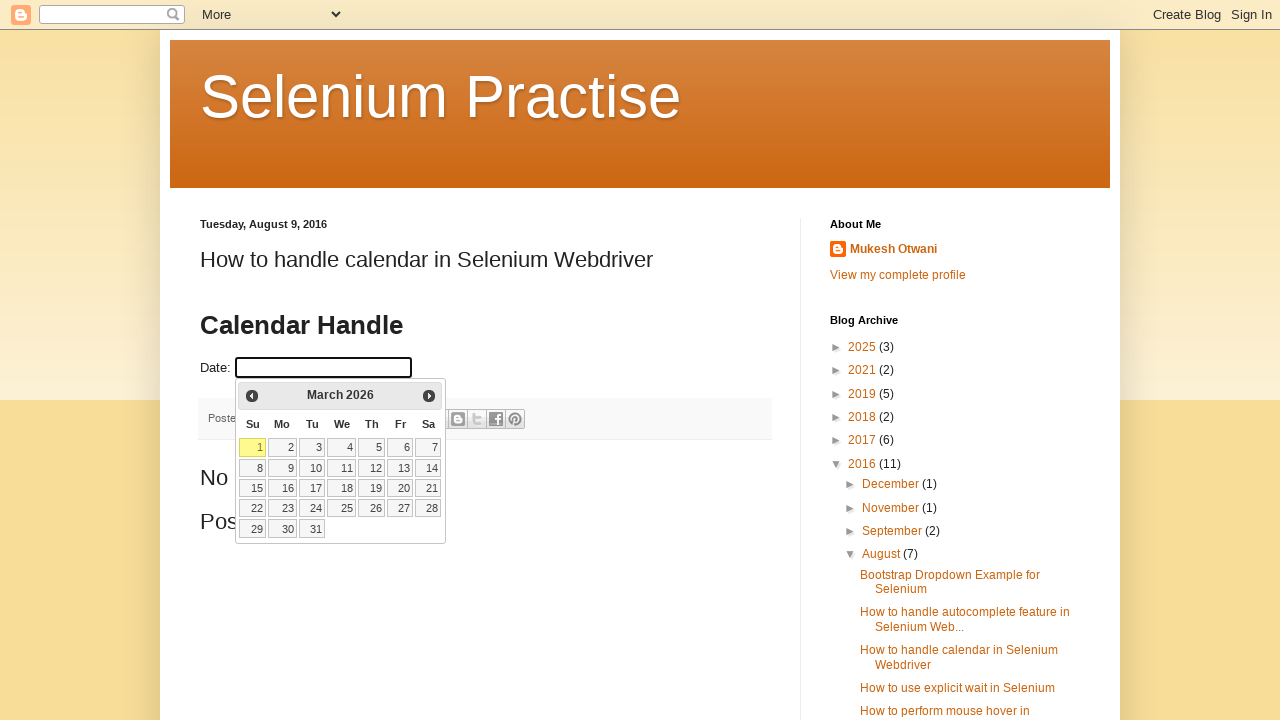

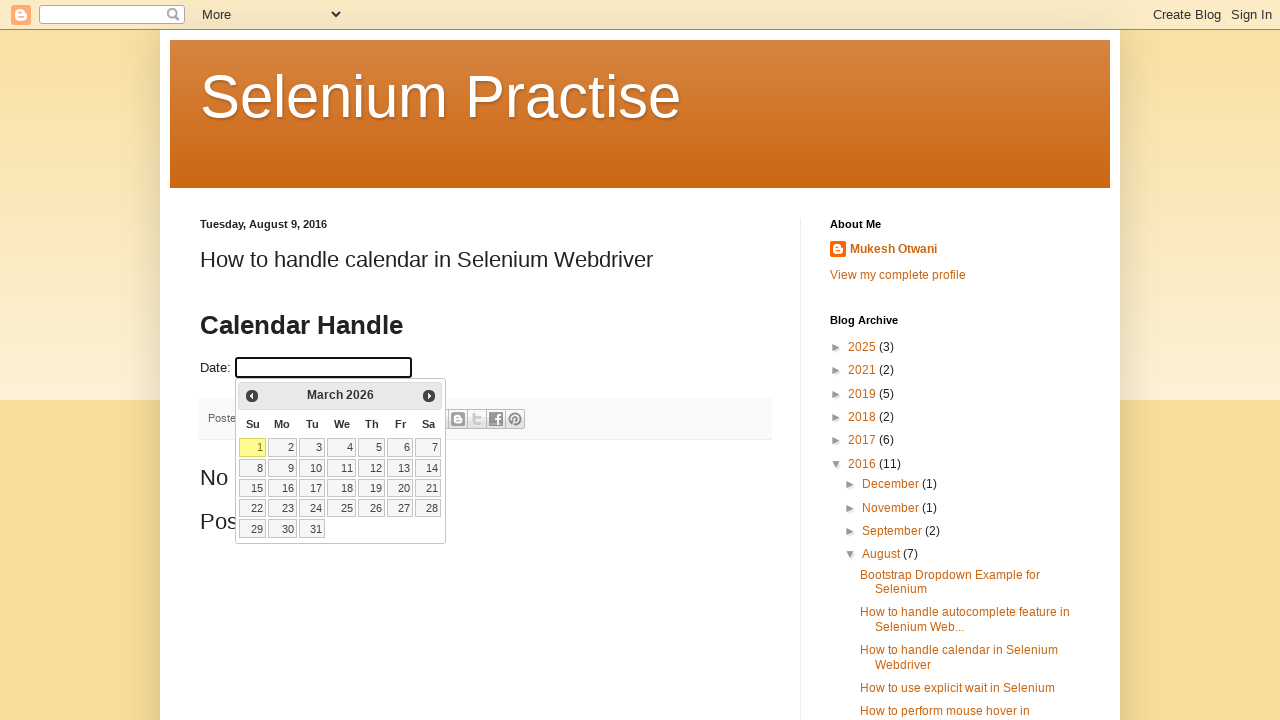